Tests clicking a resend button and waiting for a message to appear, then verifies the message text starts with the expected prefix.

Starting URL: https://eviltester.github.io/supportclasses/#2000

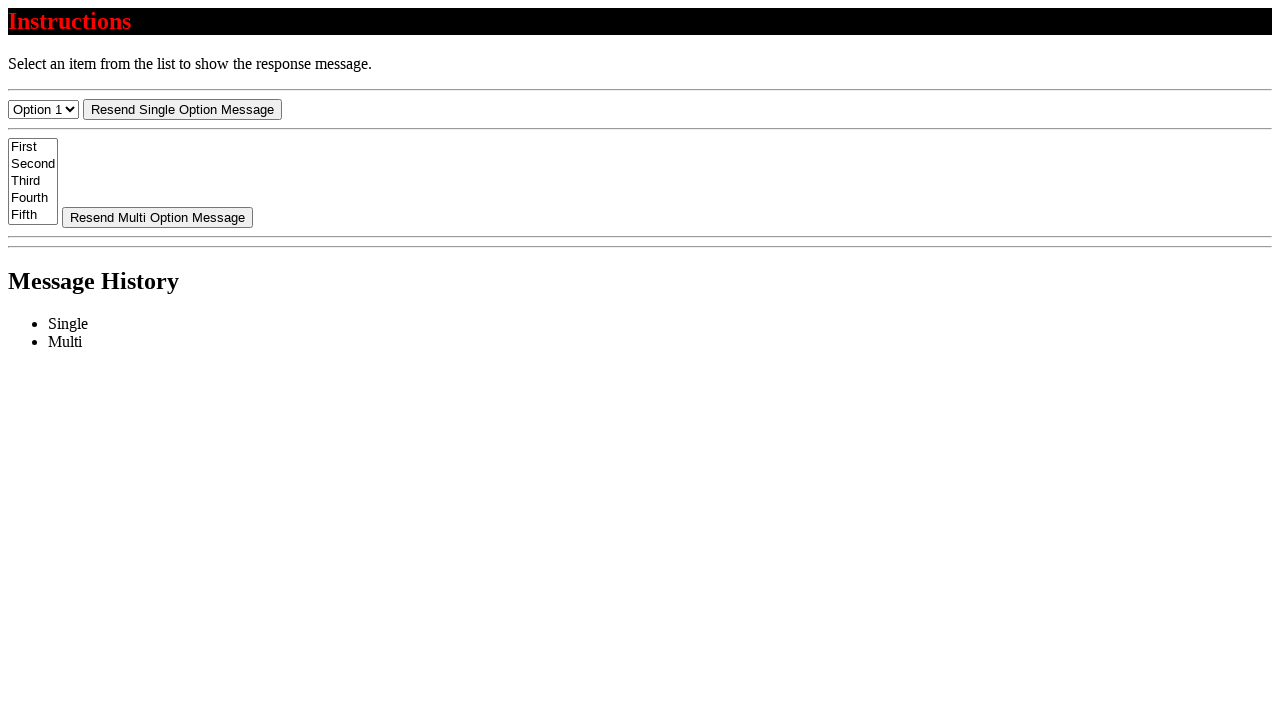

Clicked the resend button at (182, 109) on #resend-select
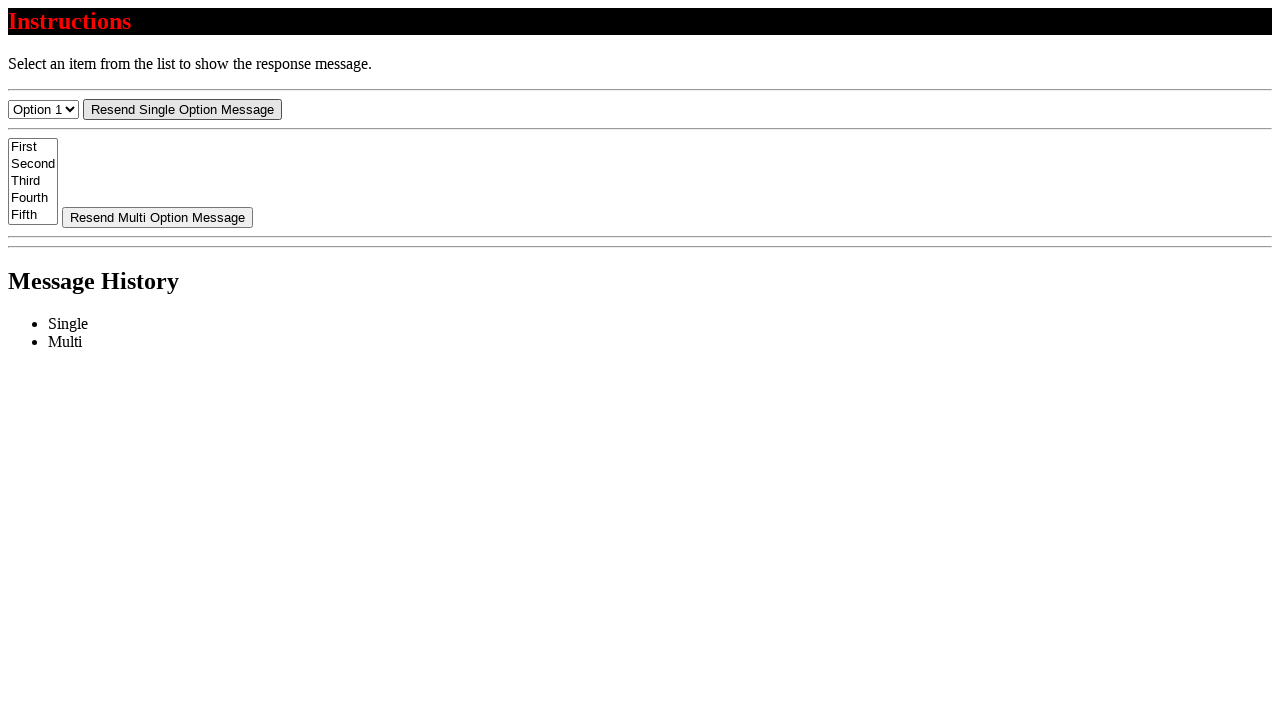

Message element became visible in the list
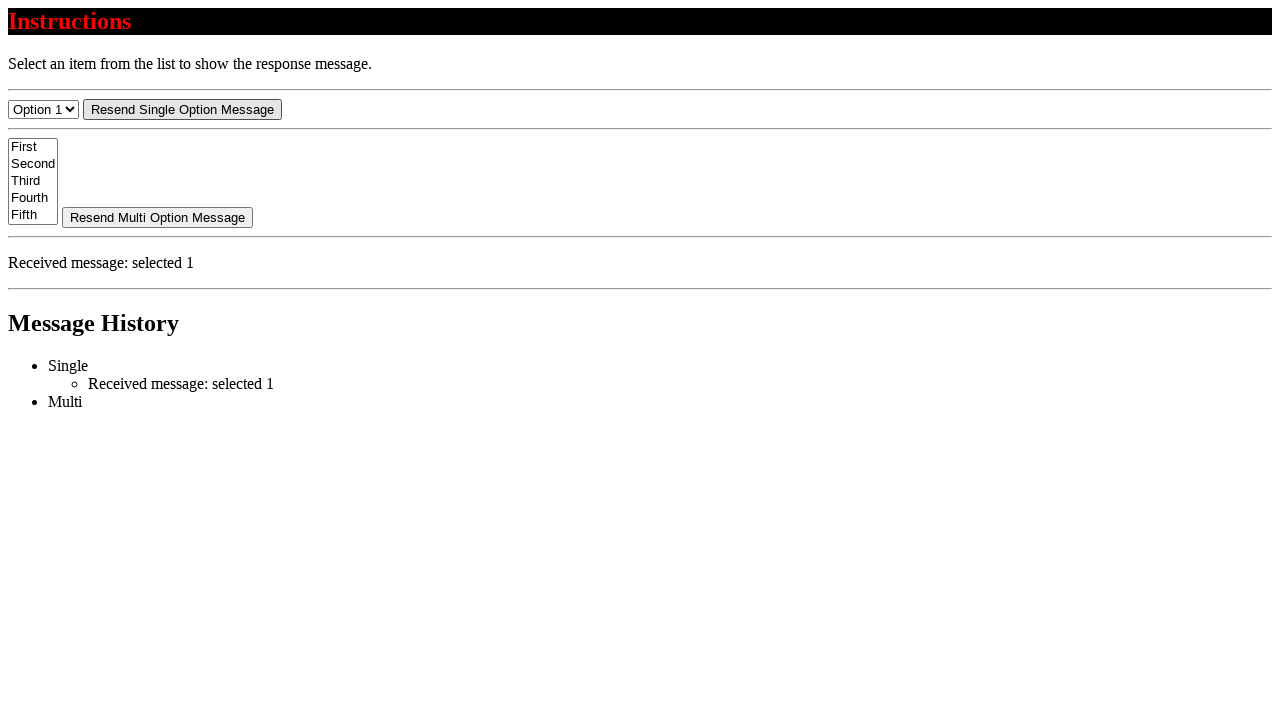

Located the message element
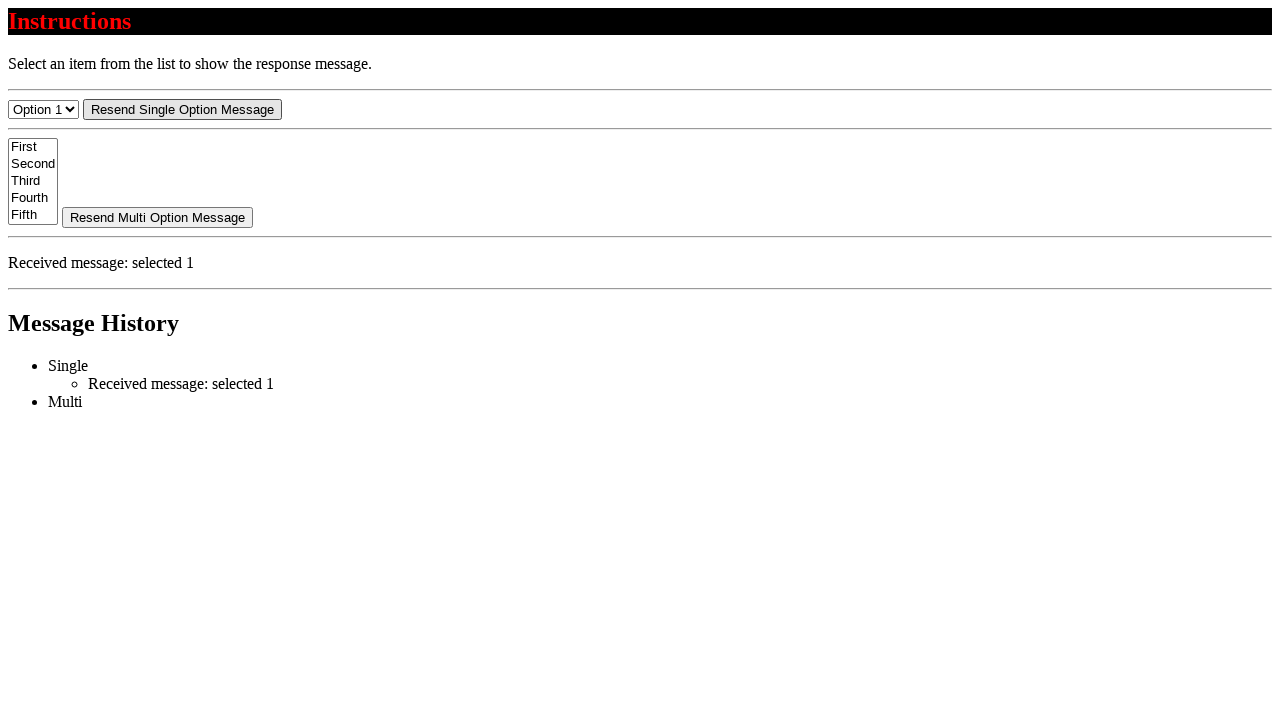

Retrieved message text content
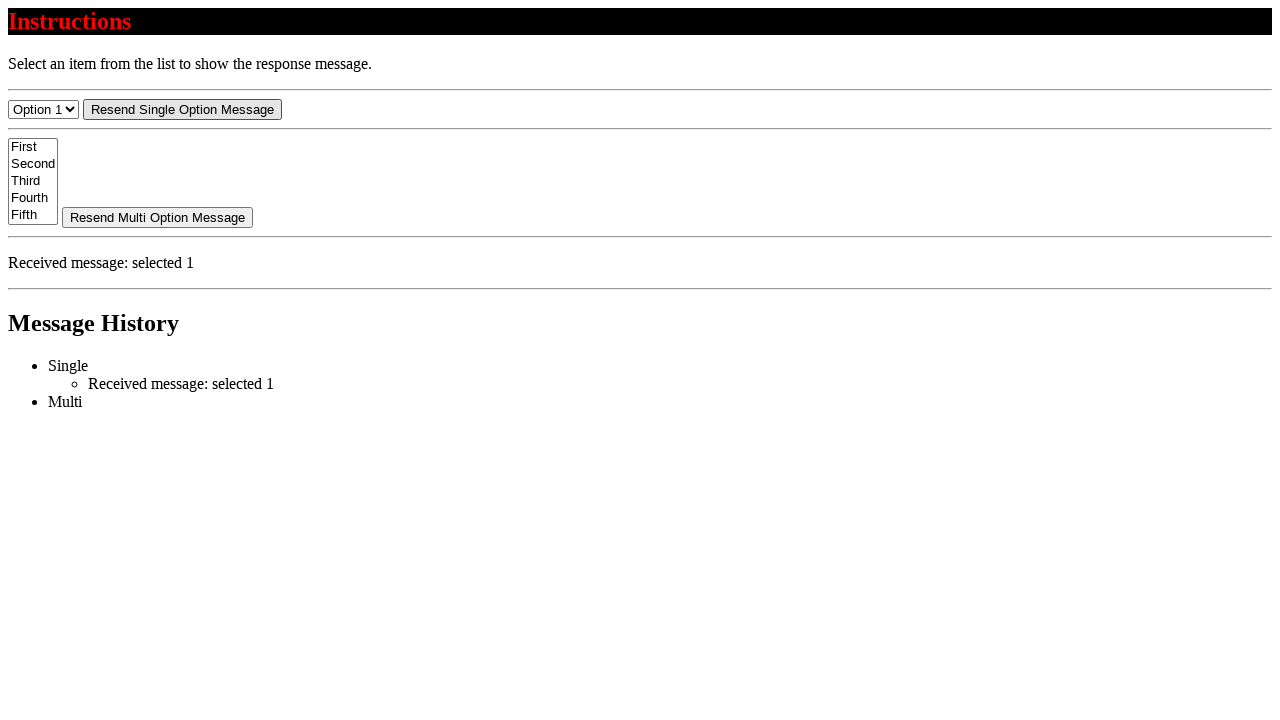

Verified message text starts with 'Received message:'
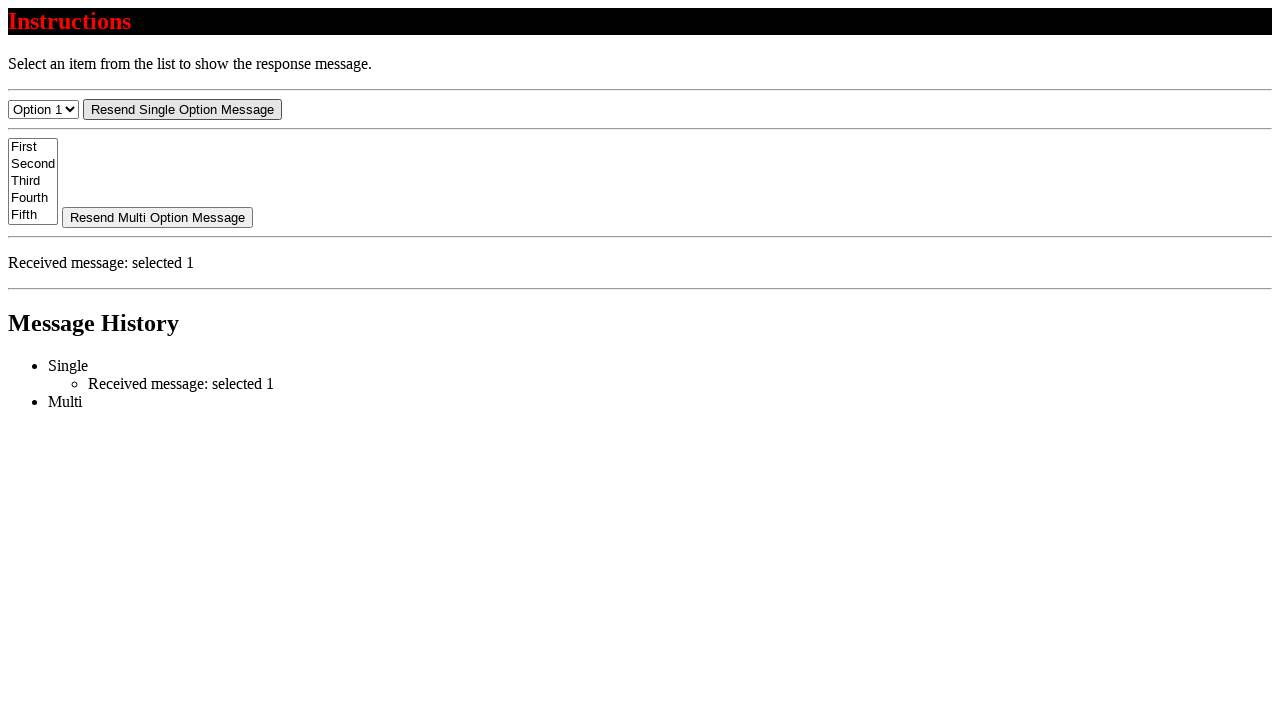

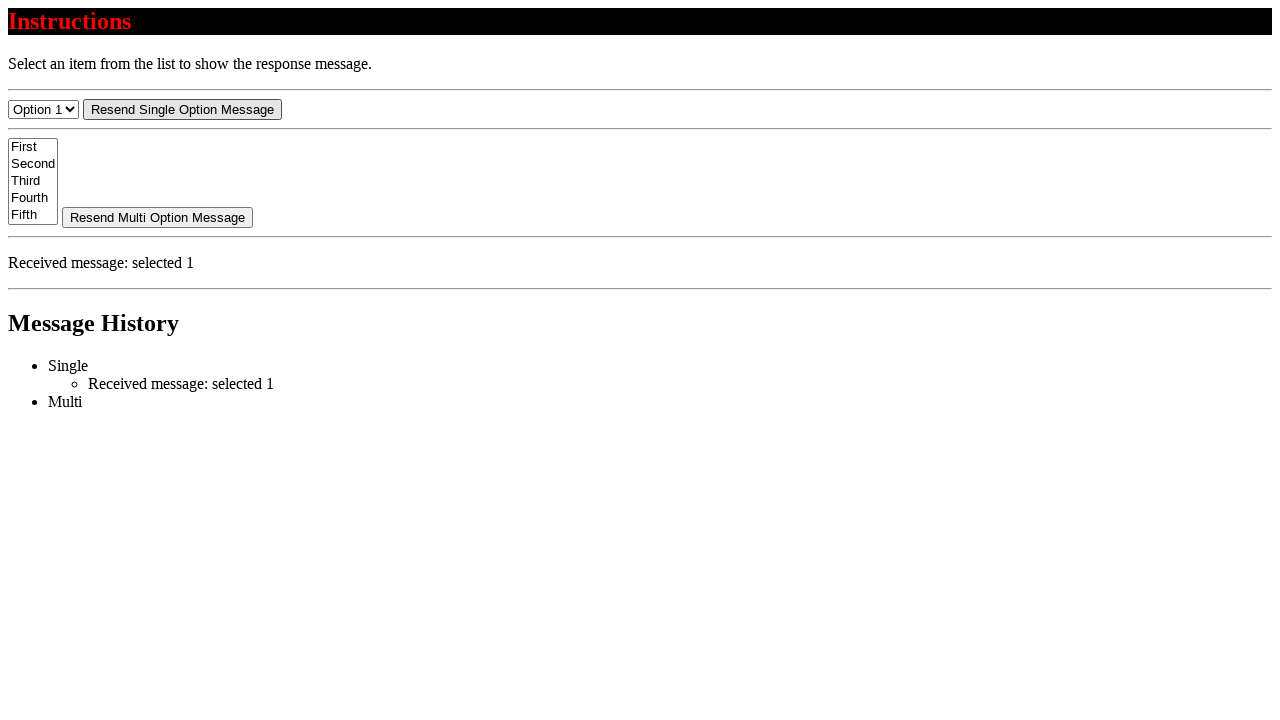